Navigates to Automation Exercise website and verifies that the "Products" text is visible on the homepage, confirming the page loaded correctly.

Starting URL: http://automationexercise.com

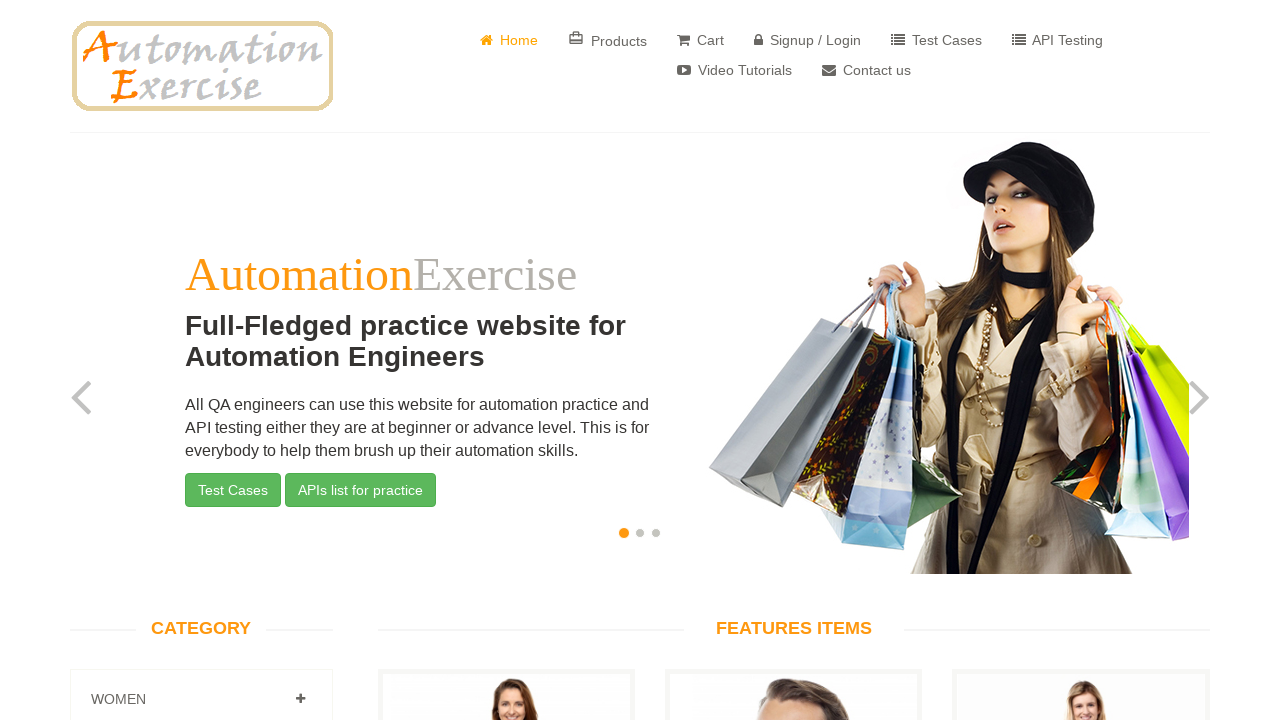

Retrieved and printed page title
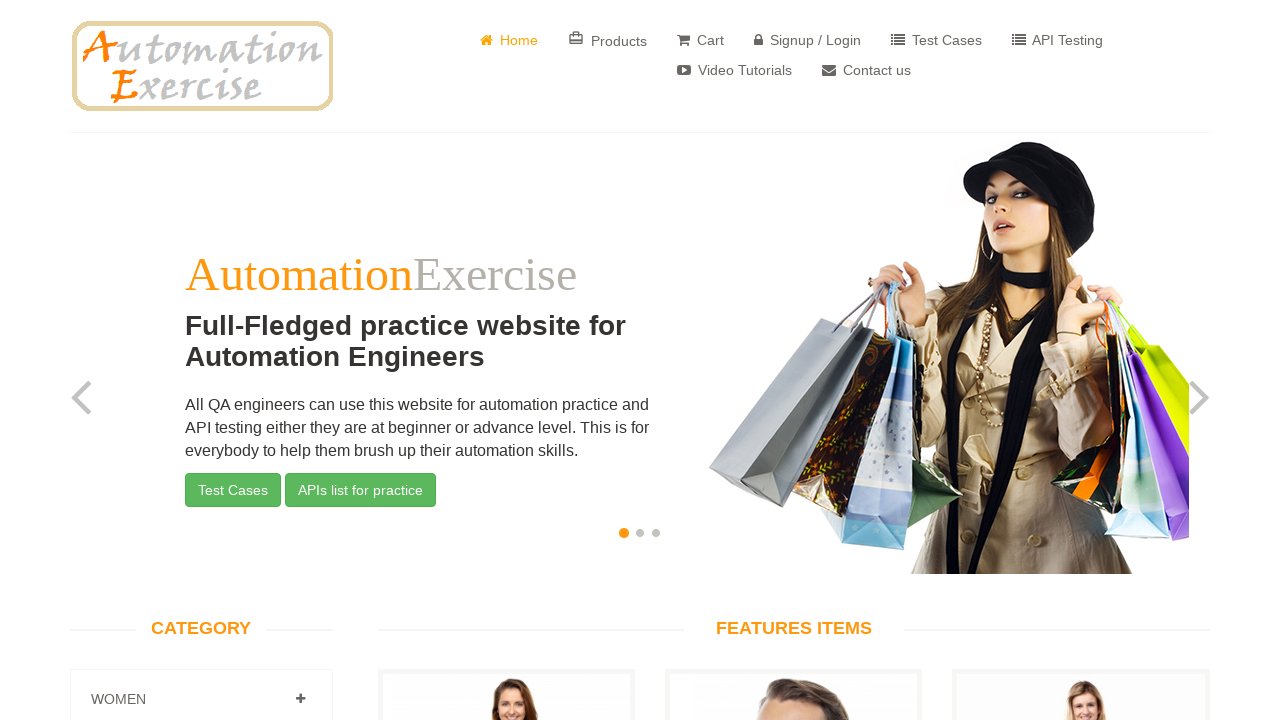

Verified 'Products' text is visible on the page
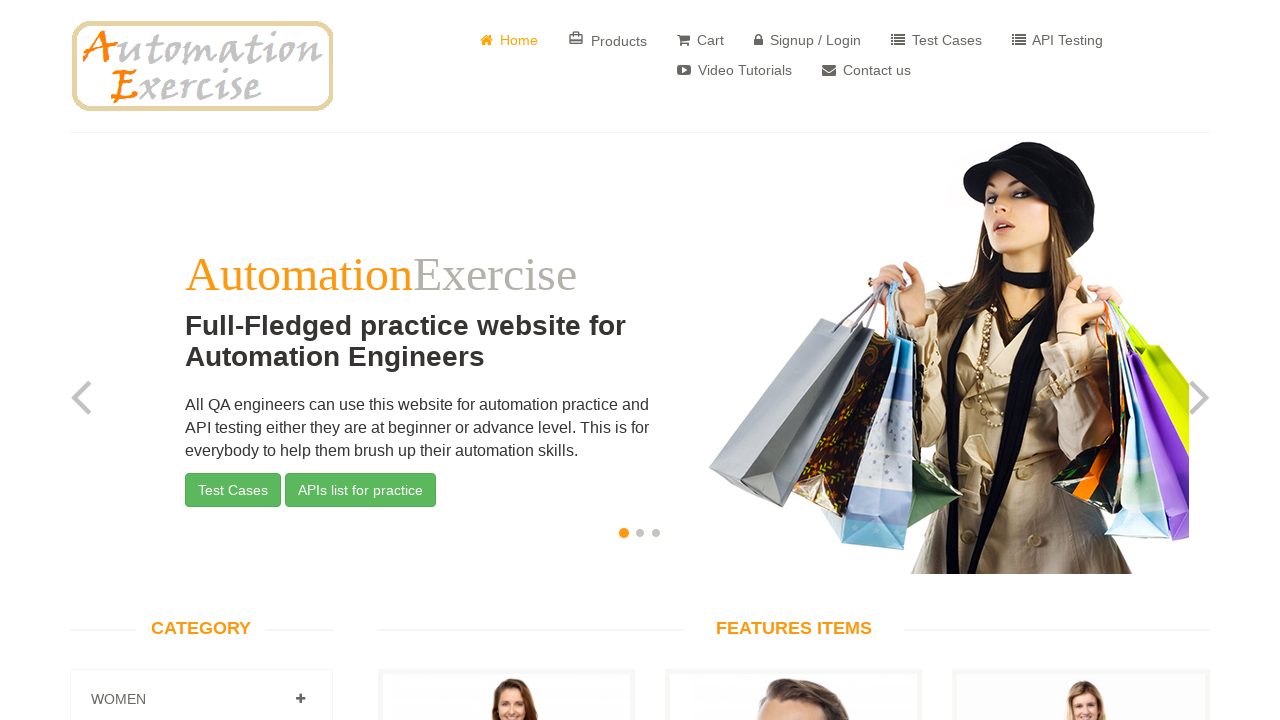

Assertion passed - Products text confirmed visible
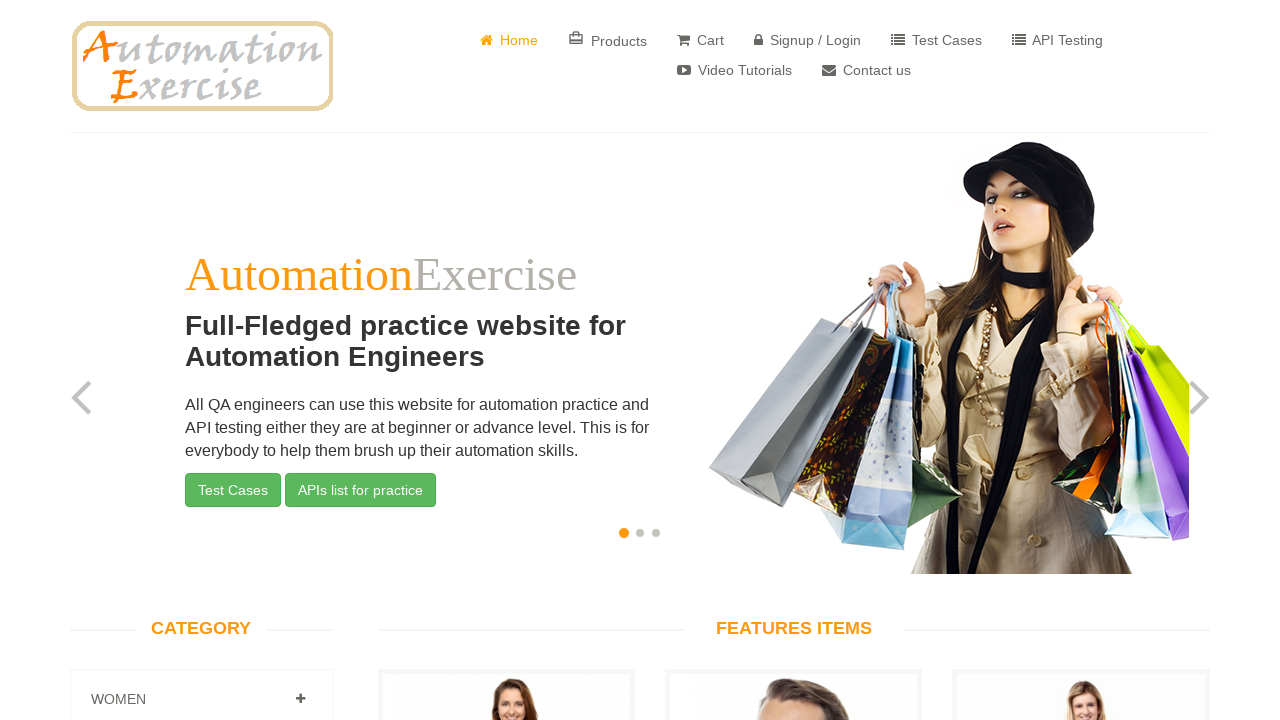

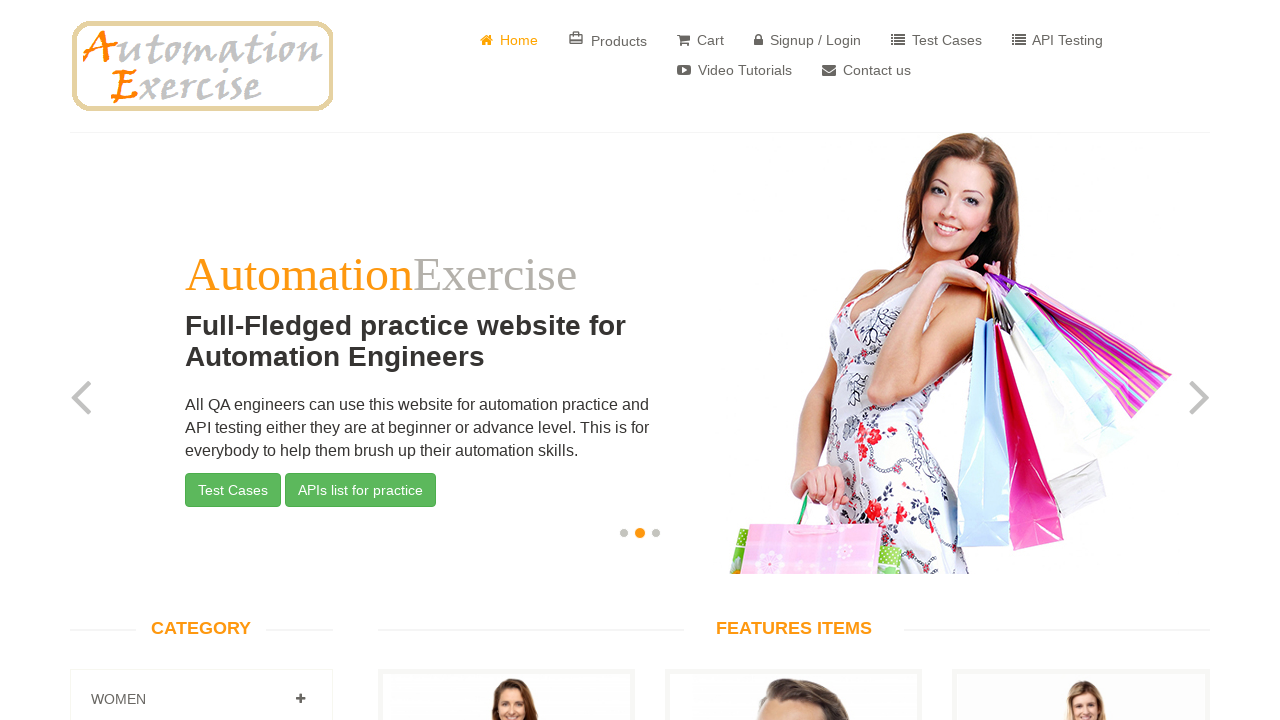